Navigates to the omayo test practice website and clears a textarea element that contains the text "cat".

Starting URL: http://www.omayo.blogspot.com

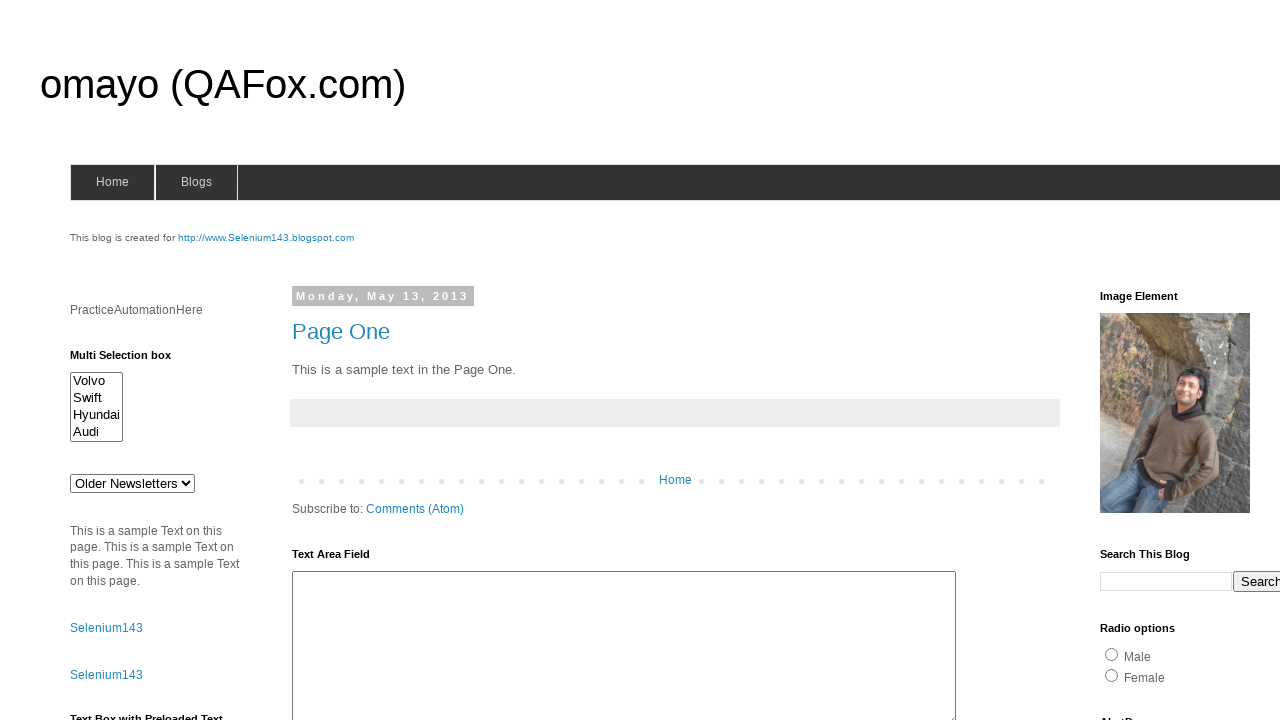

Navigated to omayo test practice website
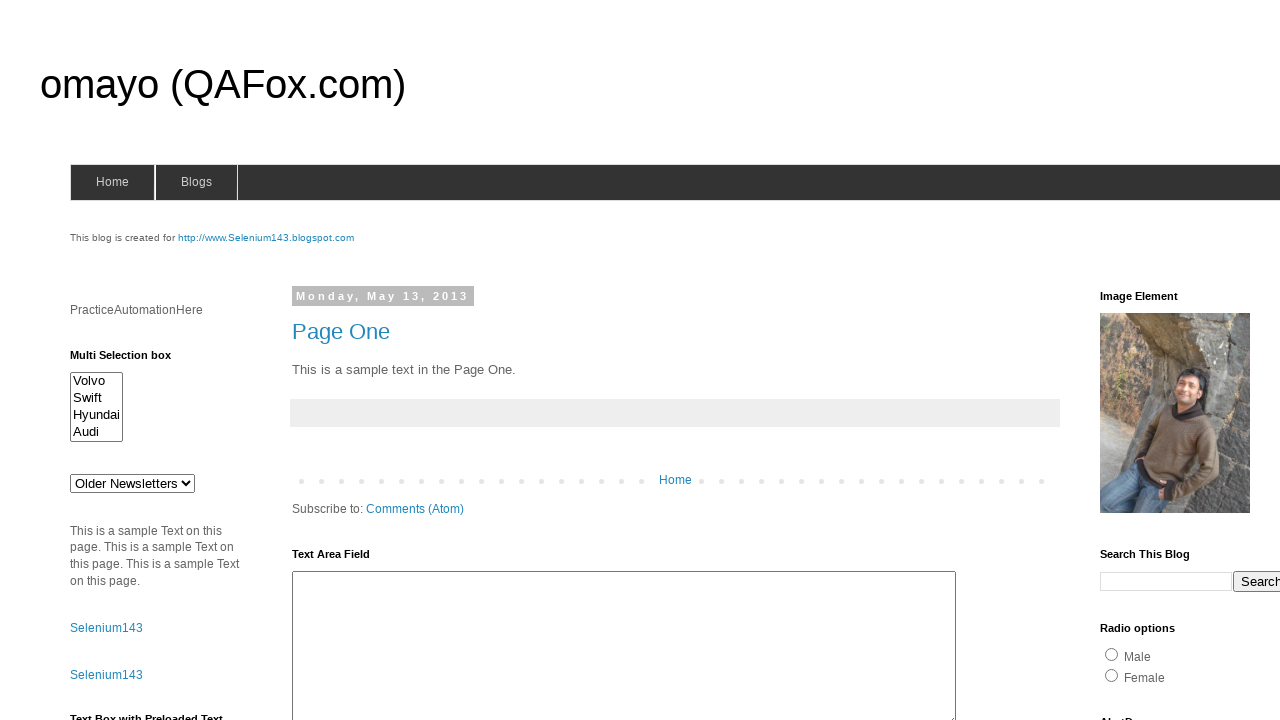

Textarea containing 'cat' is now visible
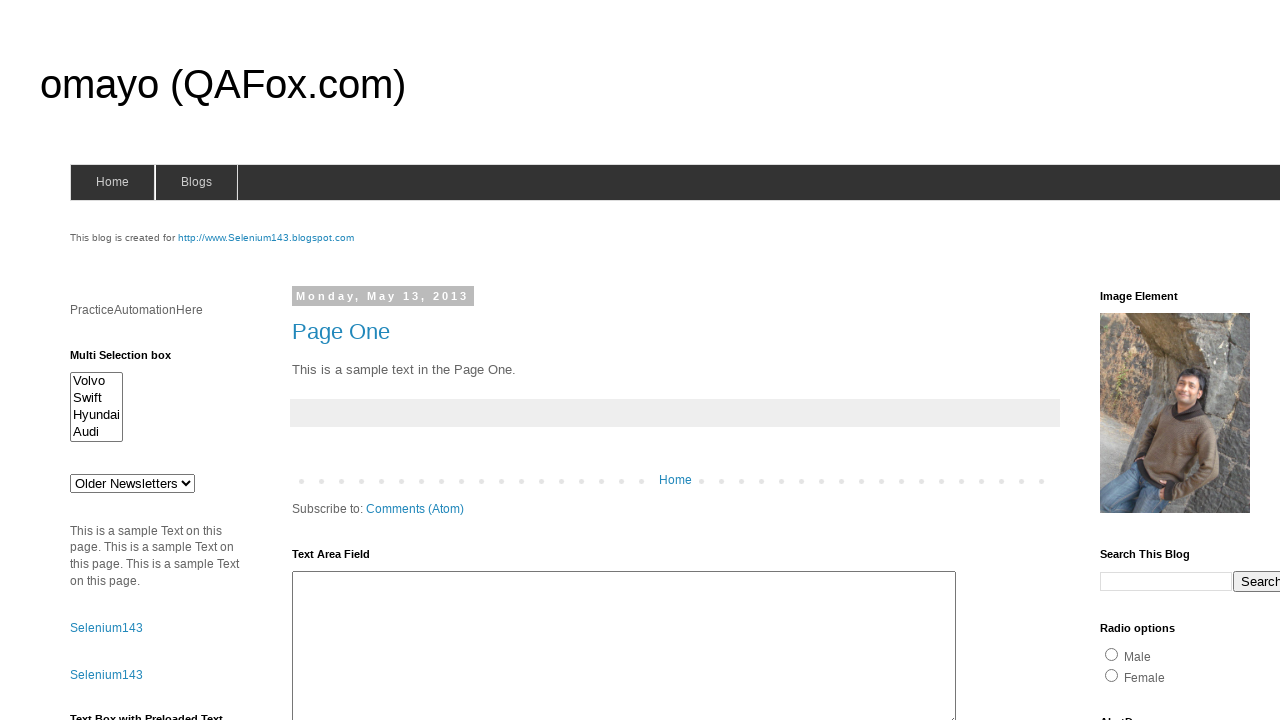

Cleared the textarea element containing 'cat' on xpath=//textarea[contains(text(),'cat')]
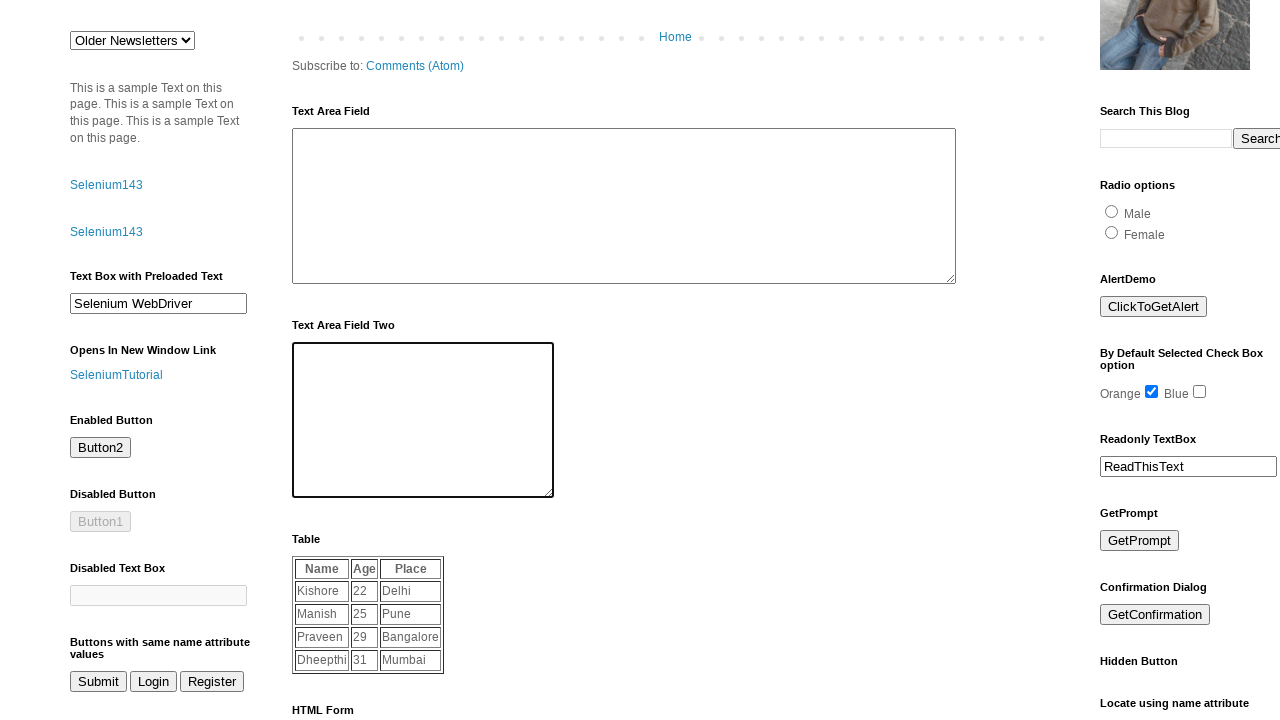

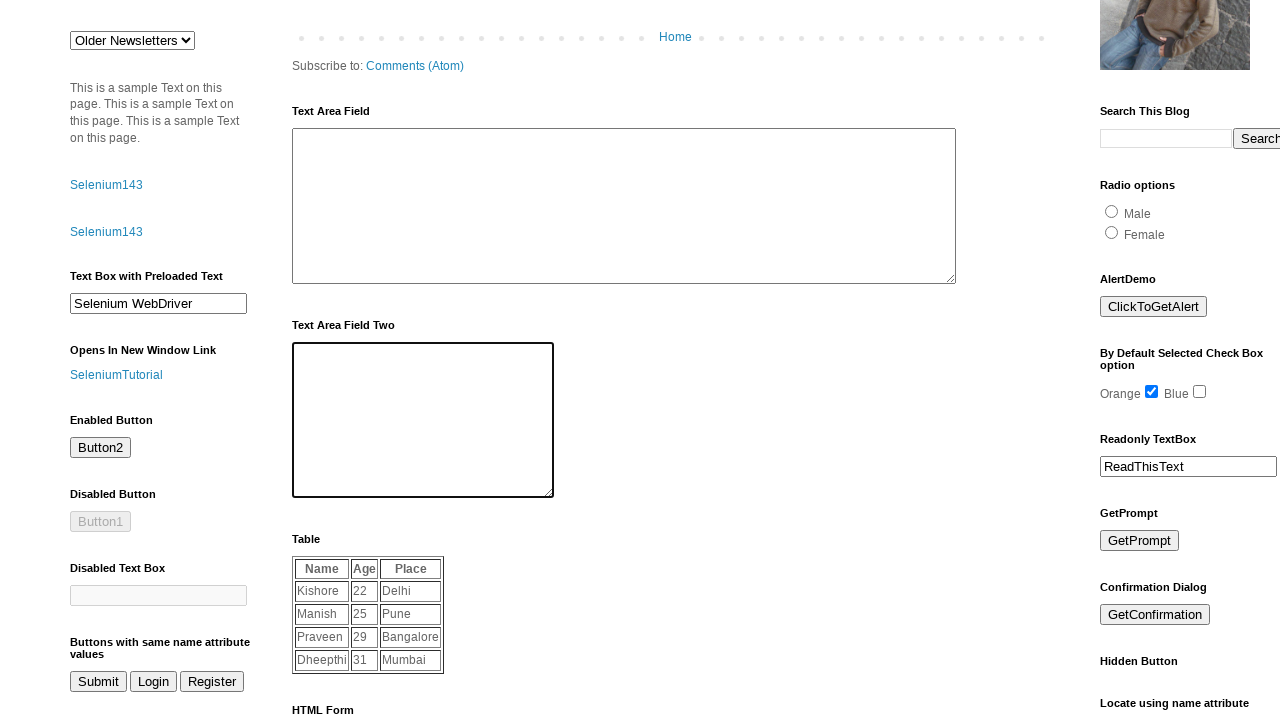